Tests the web tables form on DemoQA by navigating to the Elements section, opening the Web Tables page, and filling out a new record form with user information including first name, last name, email, age, salary, and department.

Starting URL: https://demoqa.com/

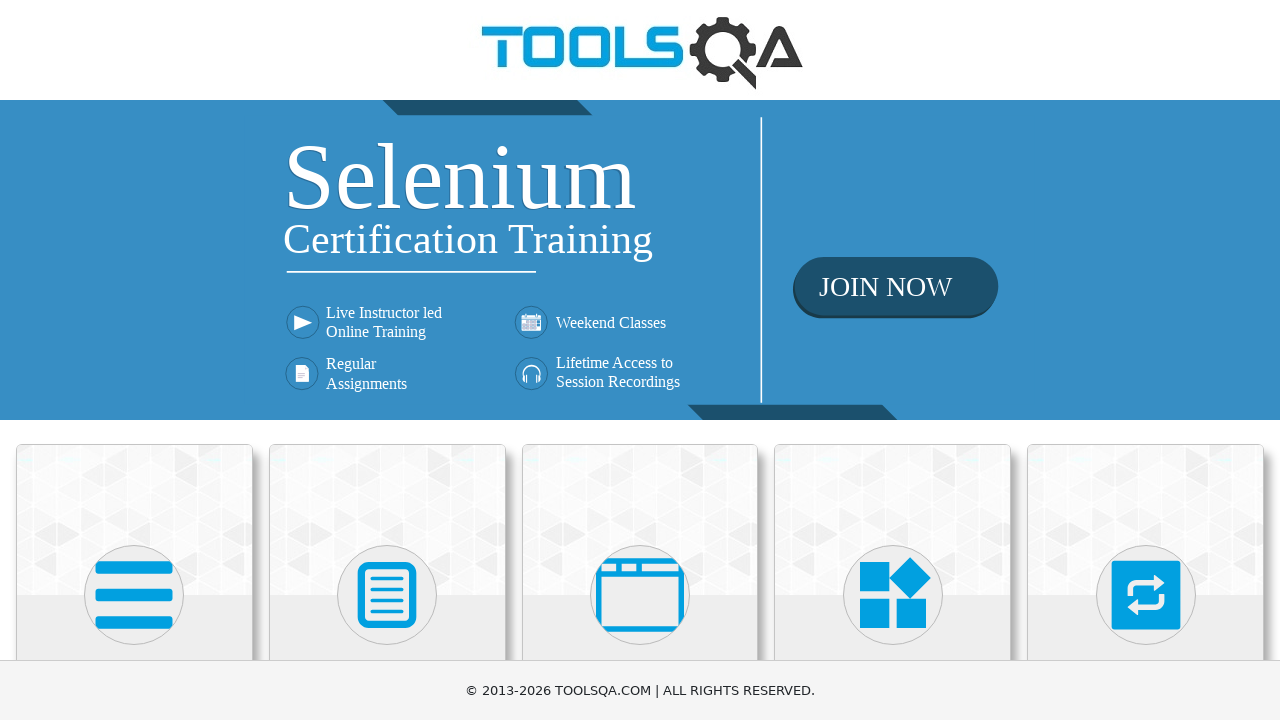

Scrolled down 350px to see Elements section
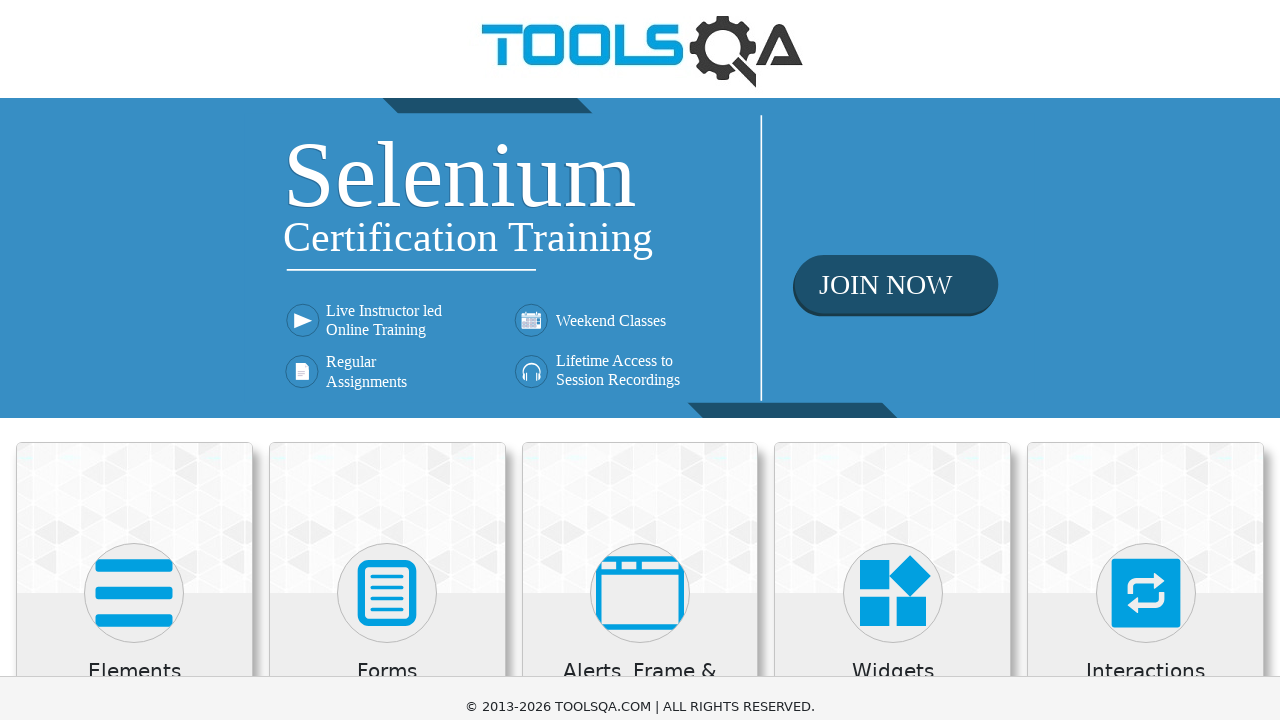

Clicked on Elements card at (134, 245) on xpath=//*[name()='path' and contains(@d,'M16 132h41')]
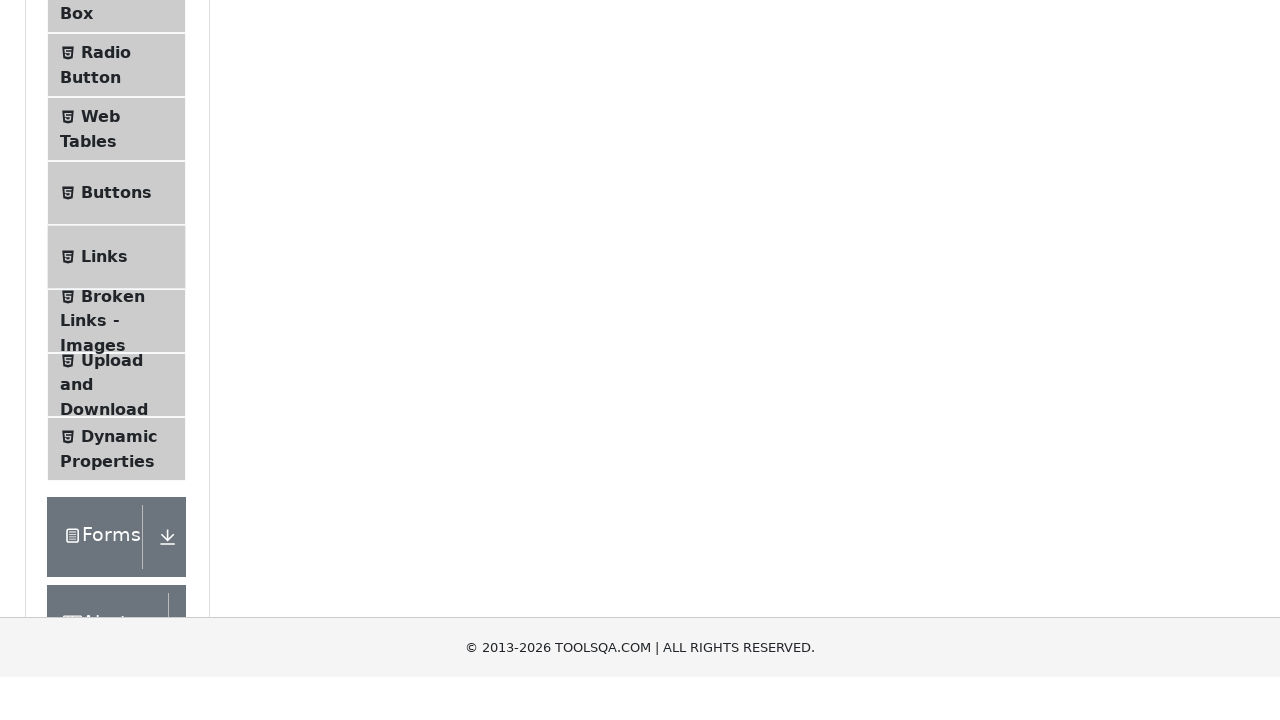

Waited 1000ms for navigation to complete
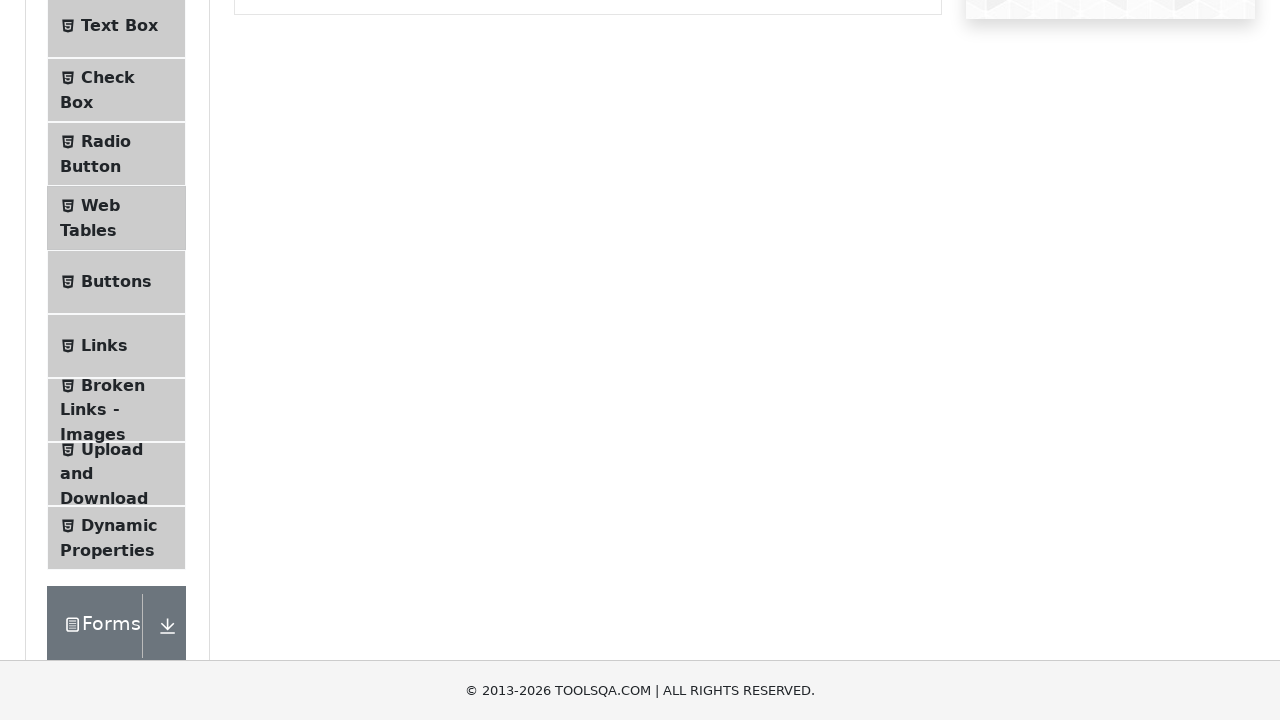

Scrolled down 350px to see more options in sidebar
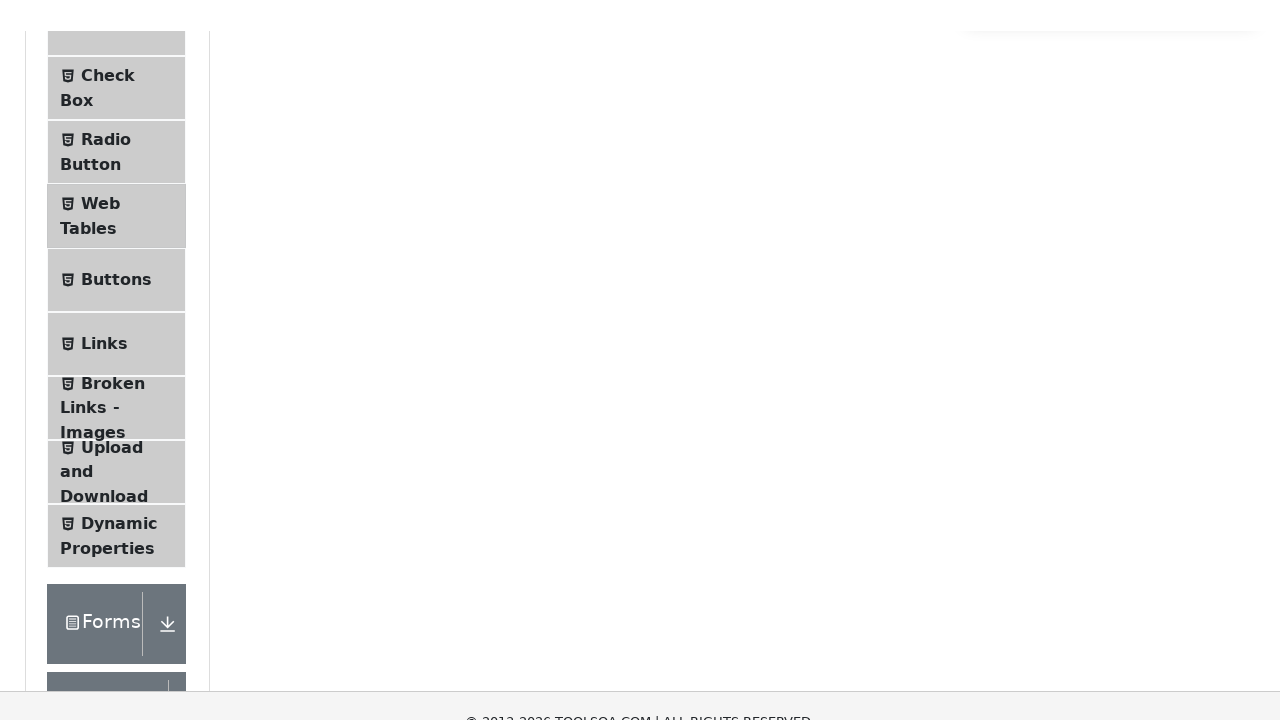

Clicked on Web Tables option in the sidebar at (100, 10) on div.element-list.collapse.show li#item-3 span.text
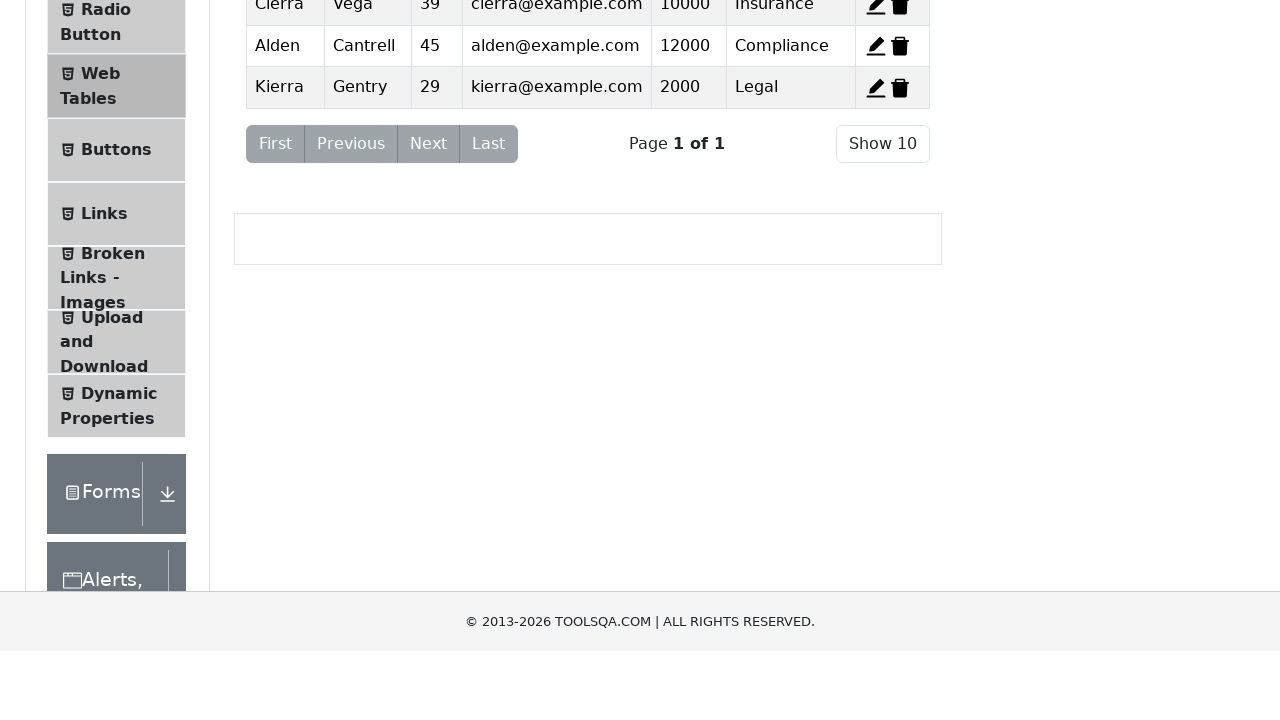

Clicked Add New Record button at (274, 250) on #addNewRecordButton
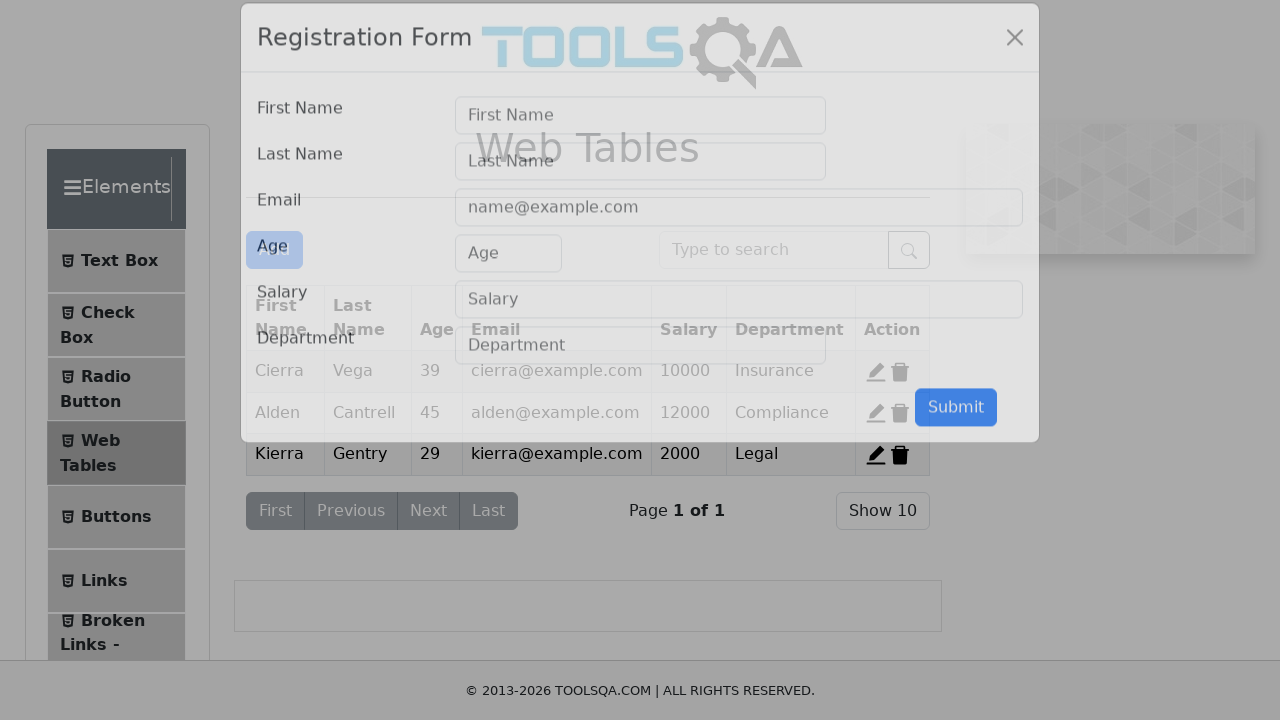

Clicked First Name input field at (640, 141) on #firstName
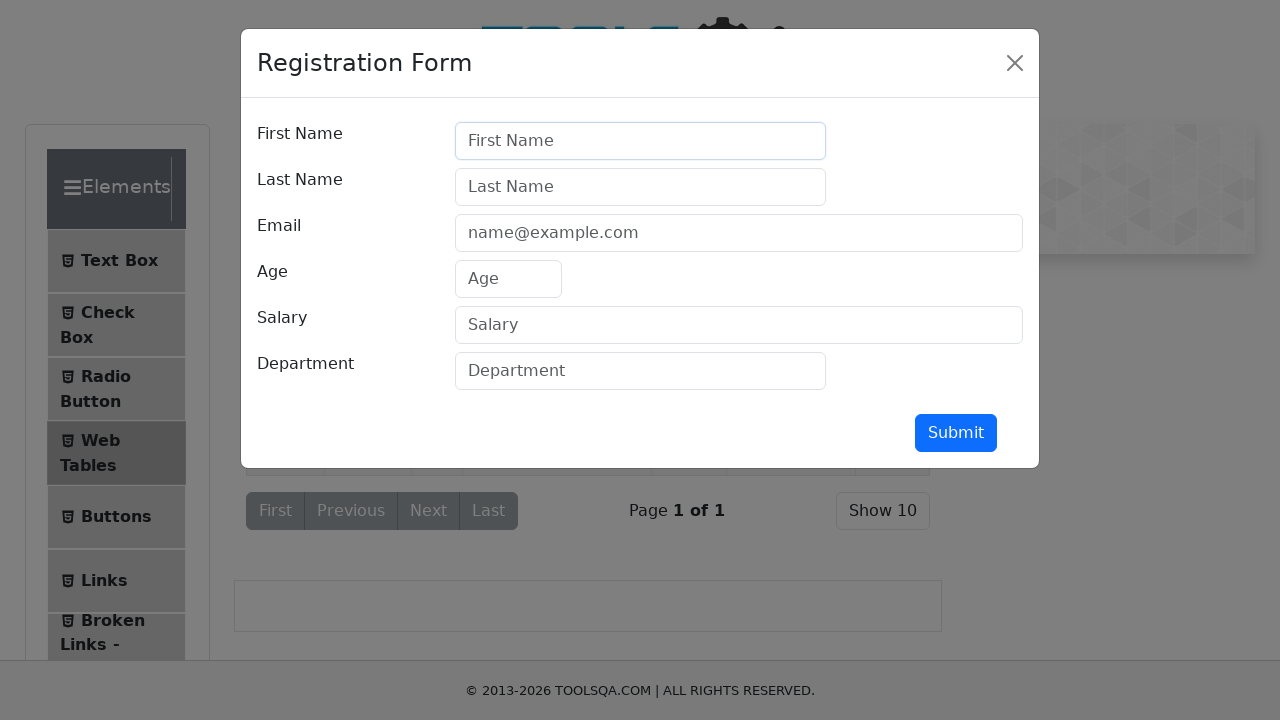

Filled First Name field with 'Marcus' on #firstName
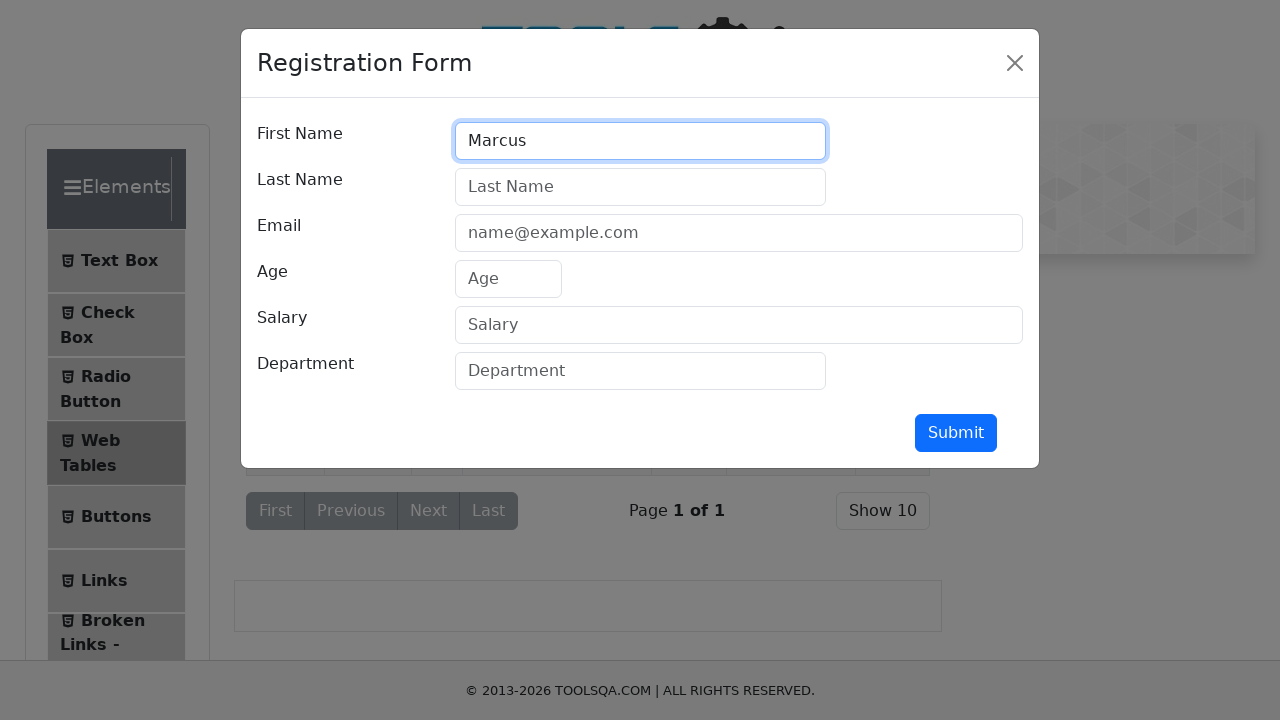

Clicked Last Name input field at (640, 187) on #lastName
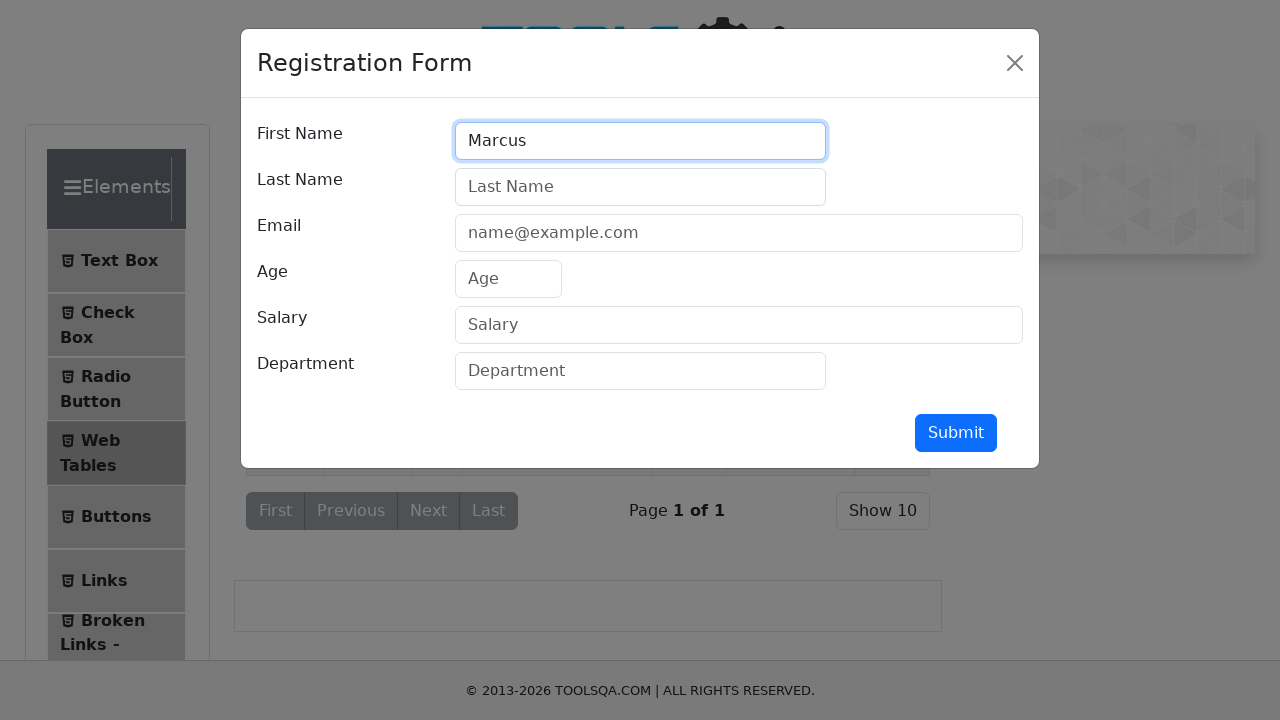

Filled Last Name field with 'Thompson' on #lastName
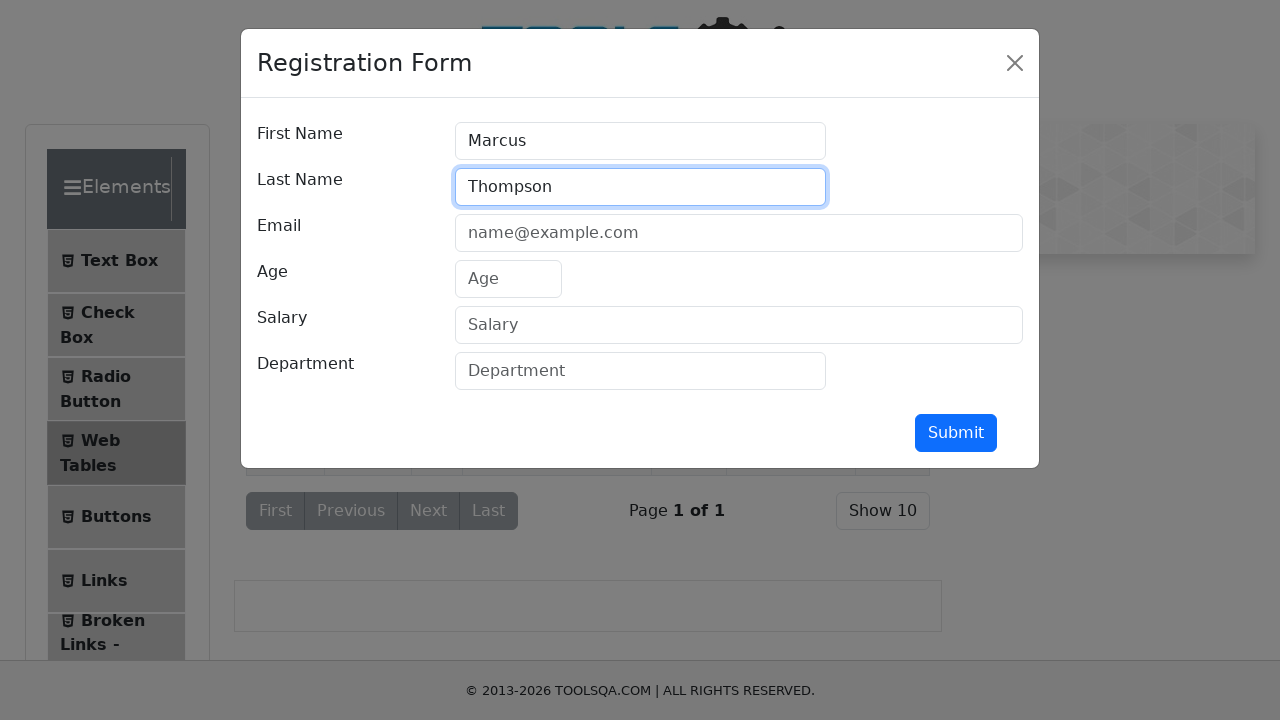

Clicked Email input field at (739, 233) on #userEmail
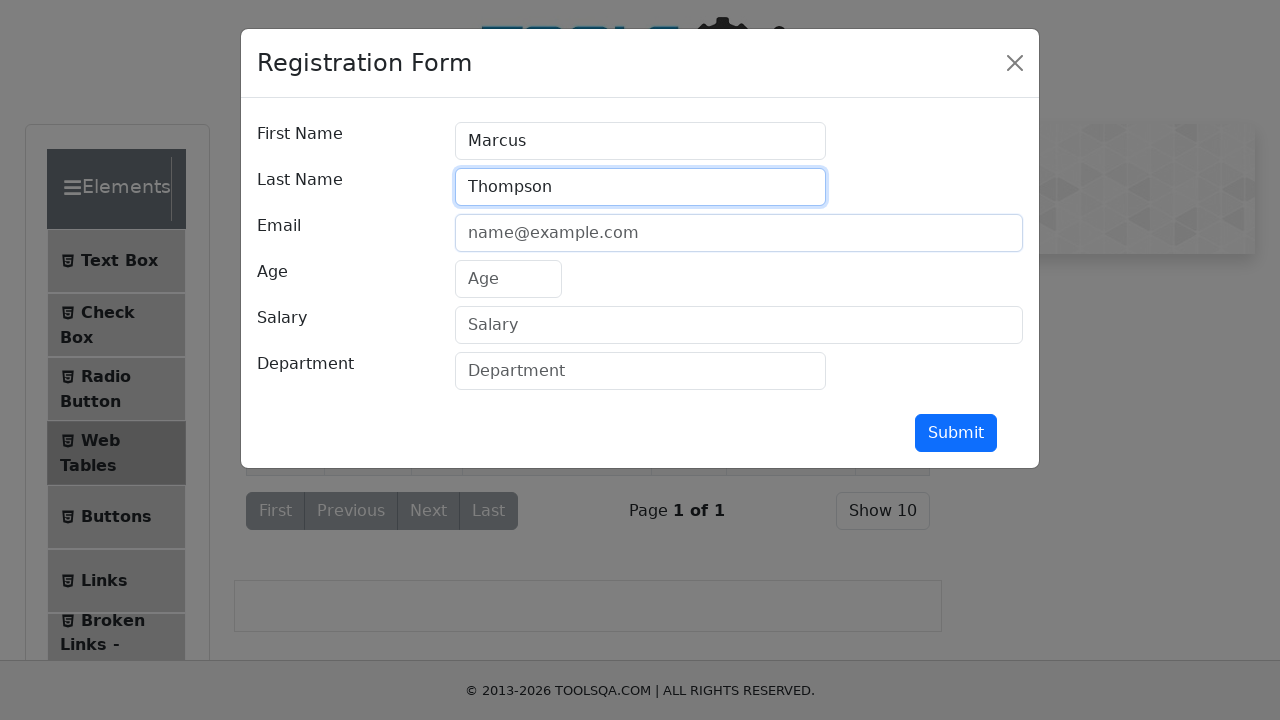

Filled Email field with 'marcus.thompson@example.com' on #userEmail
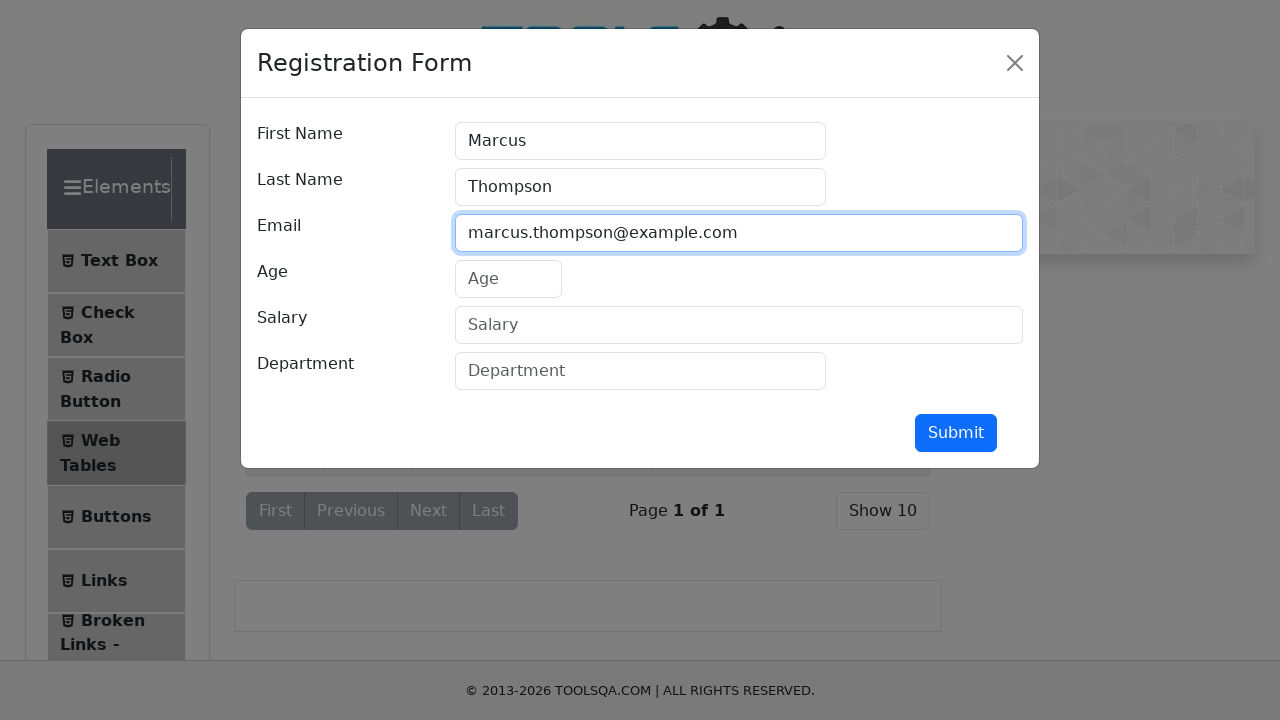

Clicked Age input field at (508, 279) on #age
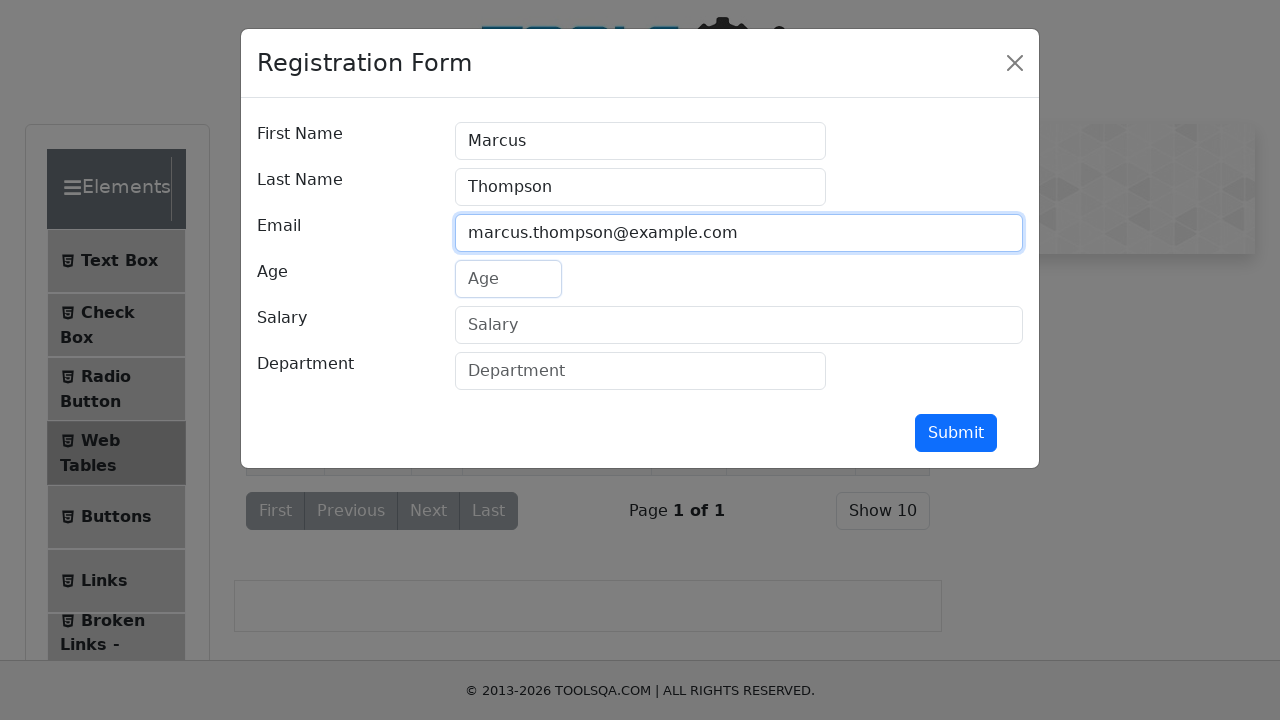

Filled Age field with '32' on #age
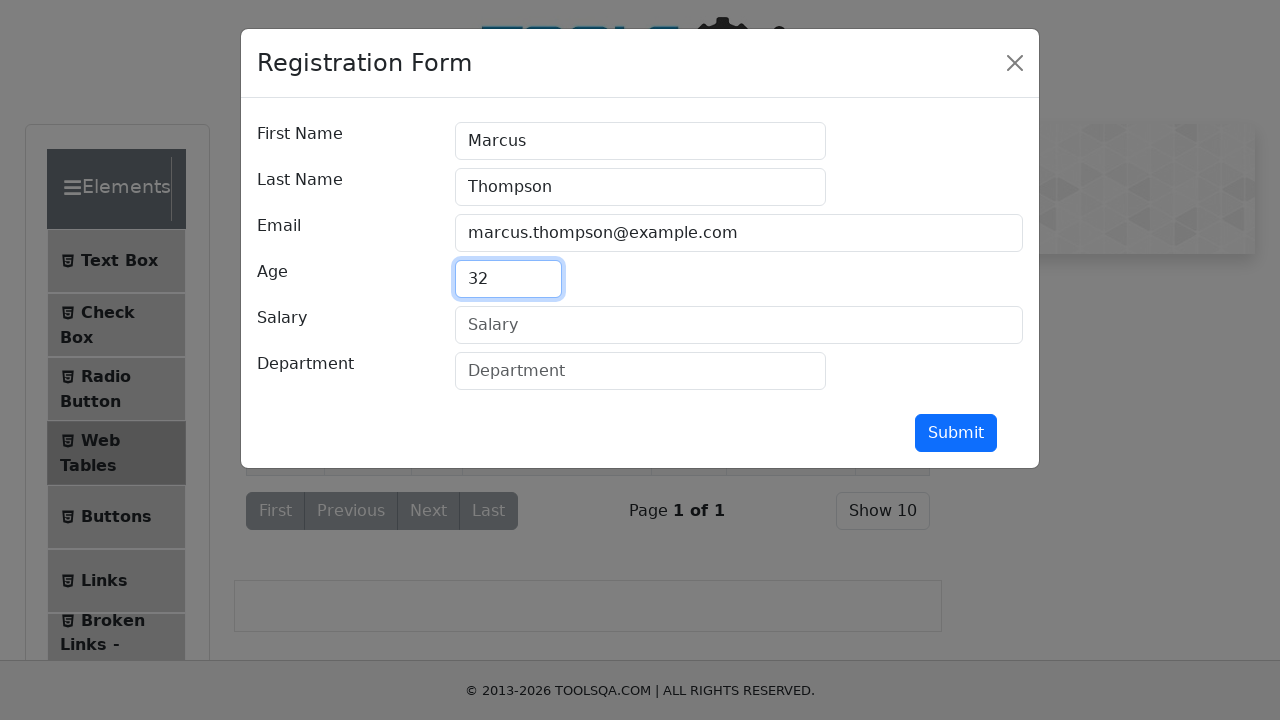

Clicked Salary input field at (739, 325) on #salary
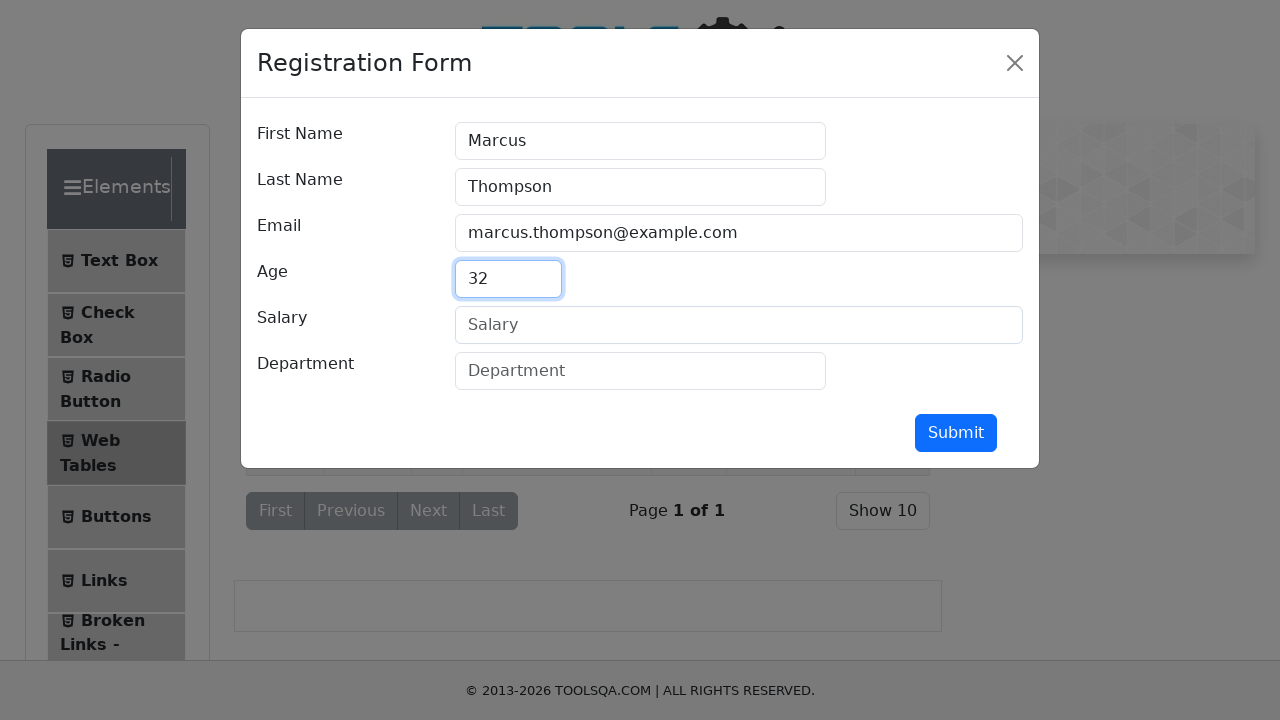

Filled Salary field with '75000' on #salary
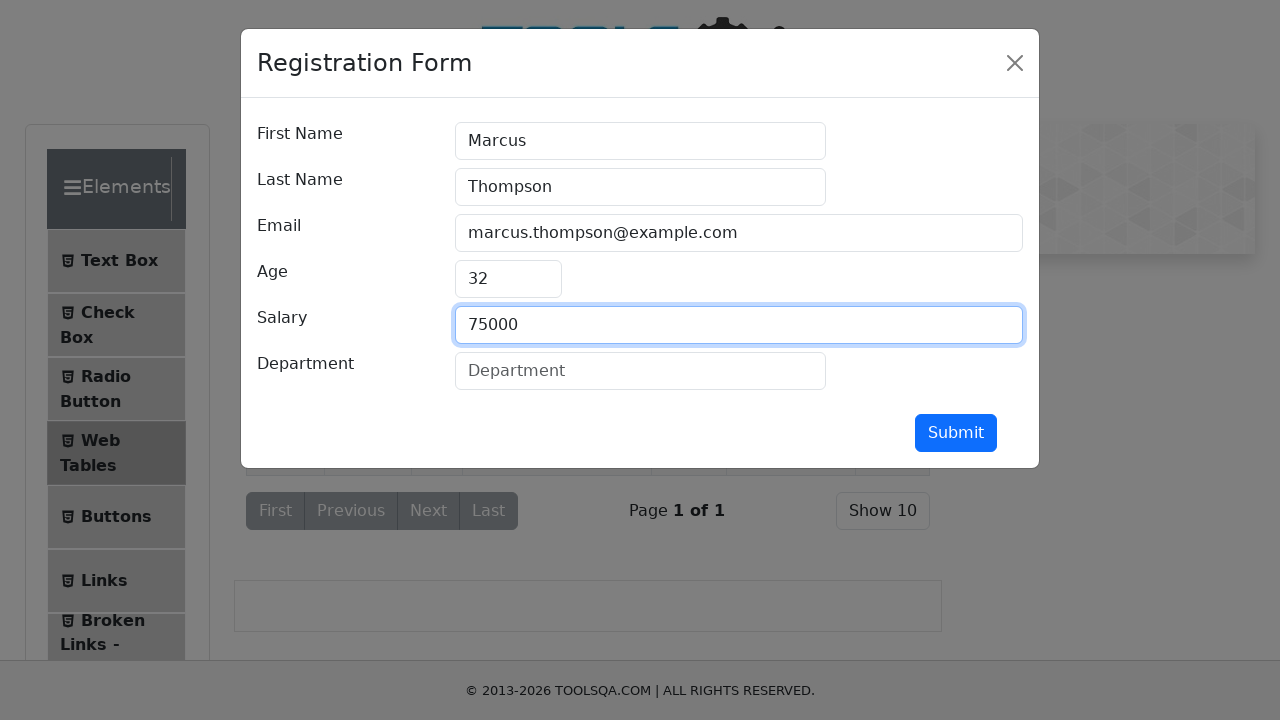

Clicked Department input field at (640, 371) on #department
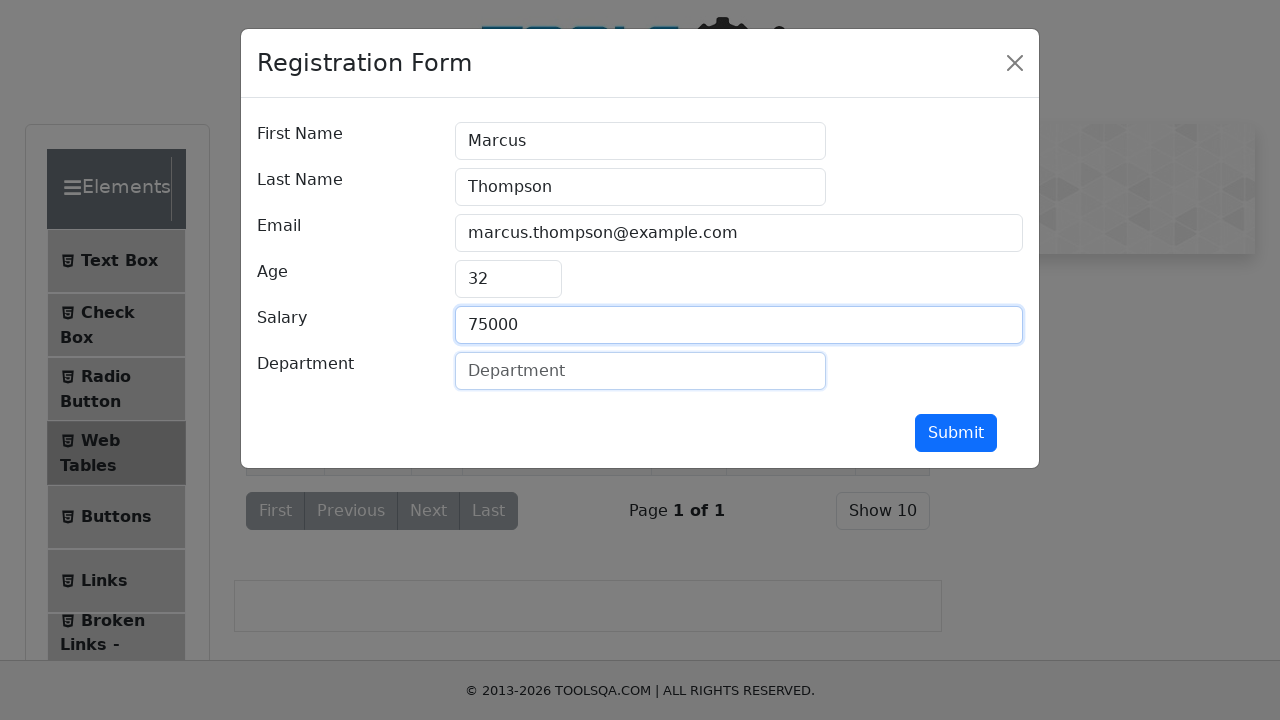

Filled Department field with 'Software Engineering' on #department
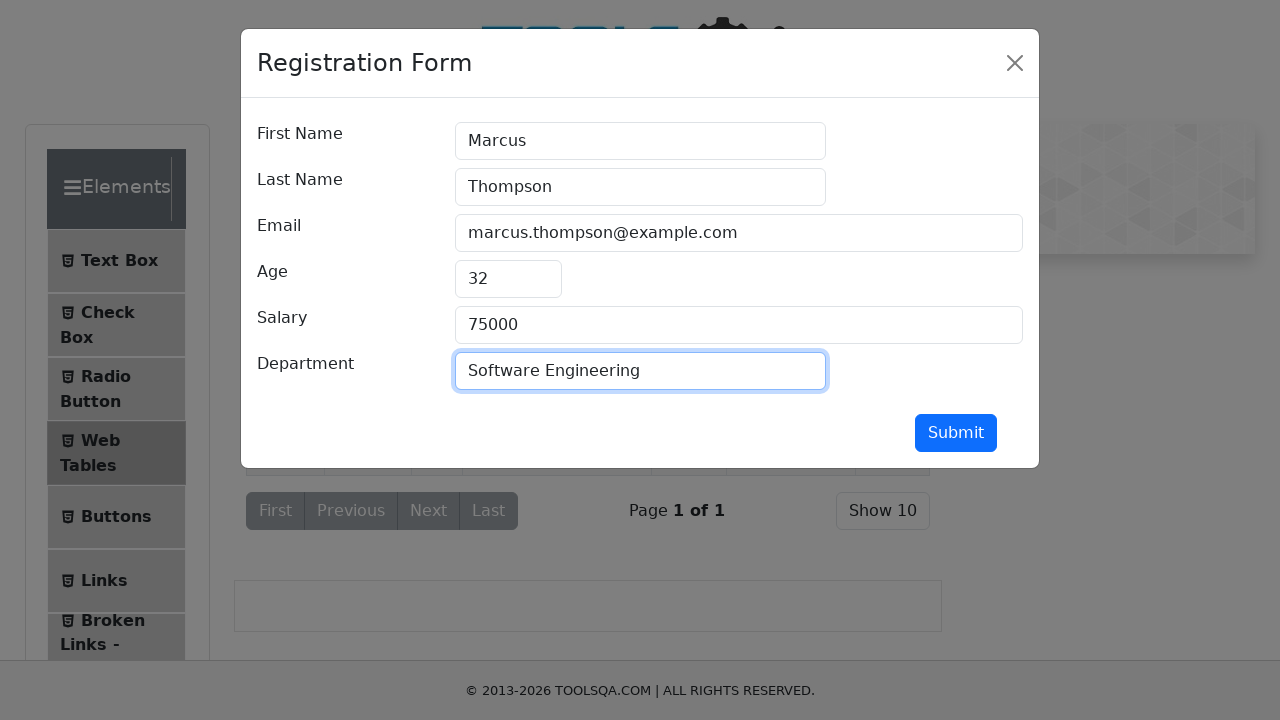

Clicked Submit button to save new record at (956, 433) on #submit
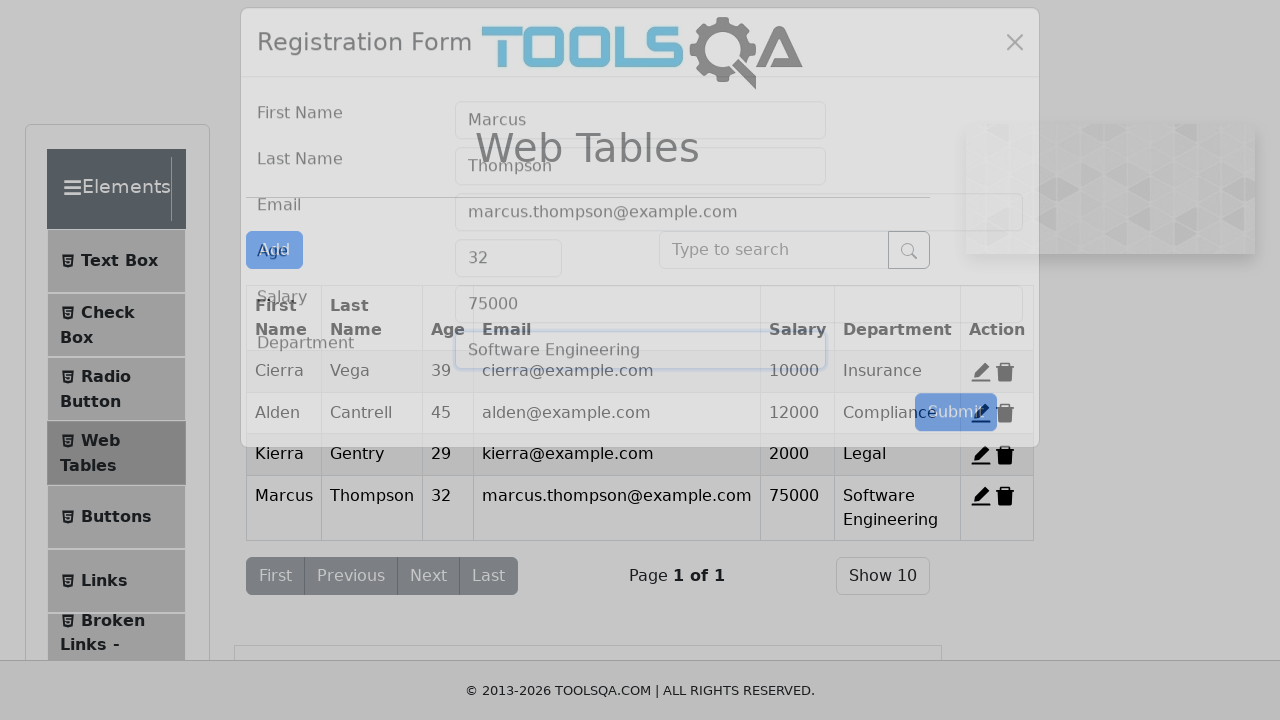

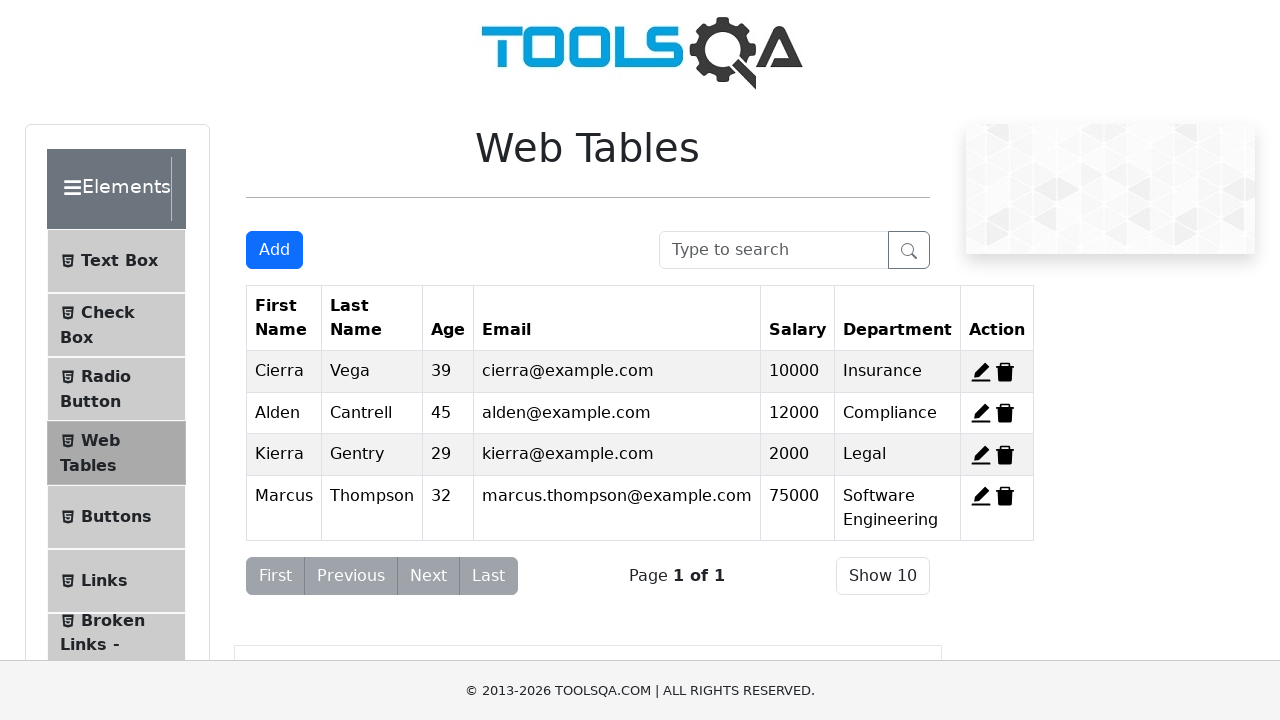